Navigates to CVS pharmacy website and verifies the page loads successfully by waiting for the page to be ready.

Starting URL: https://cvs.com

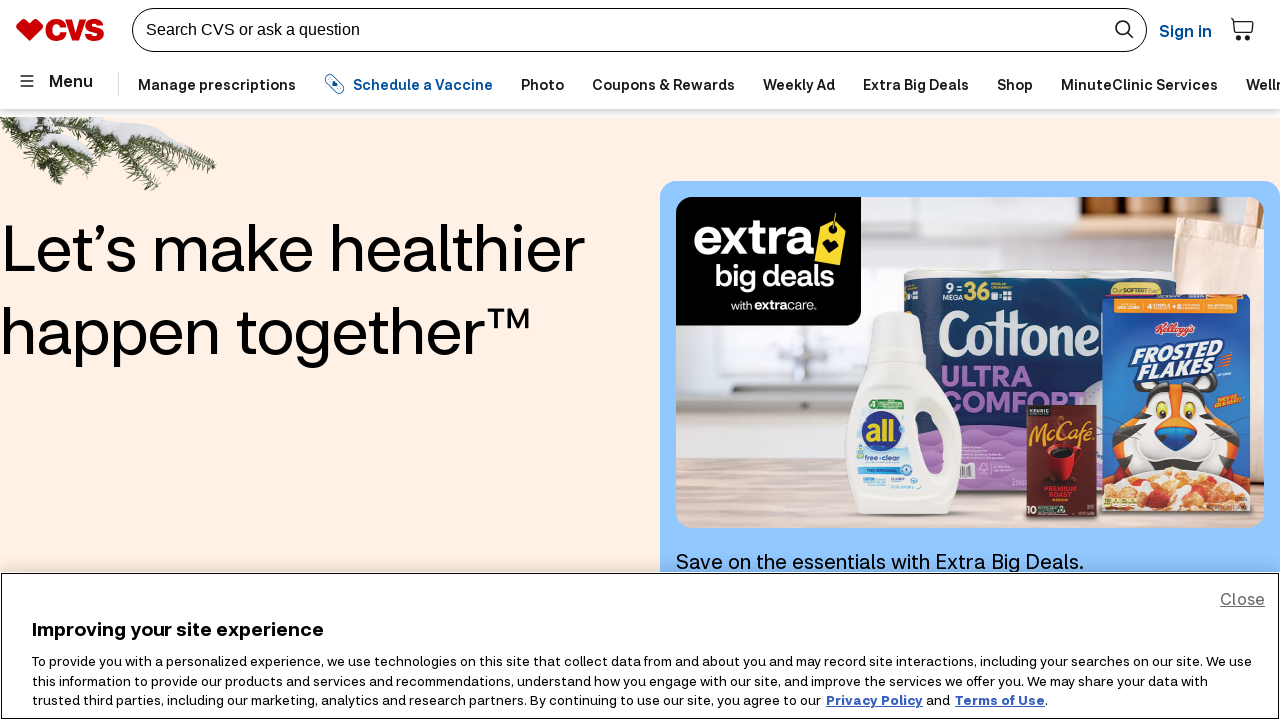

Page DOM content loaded
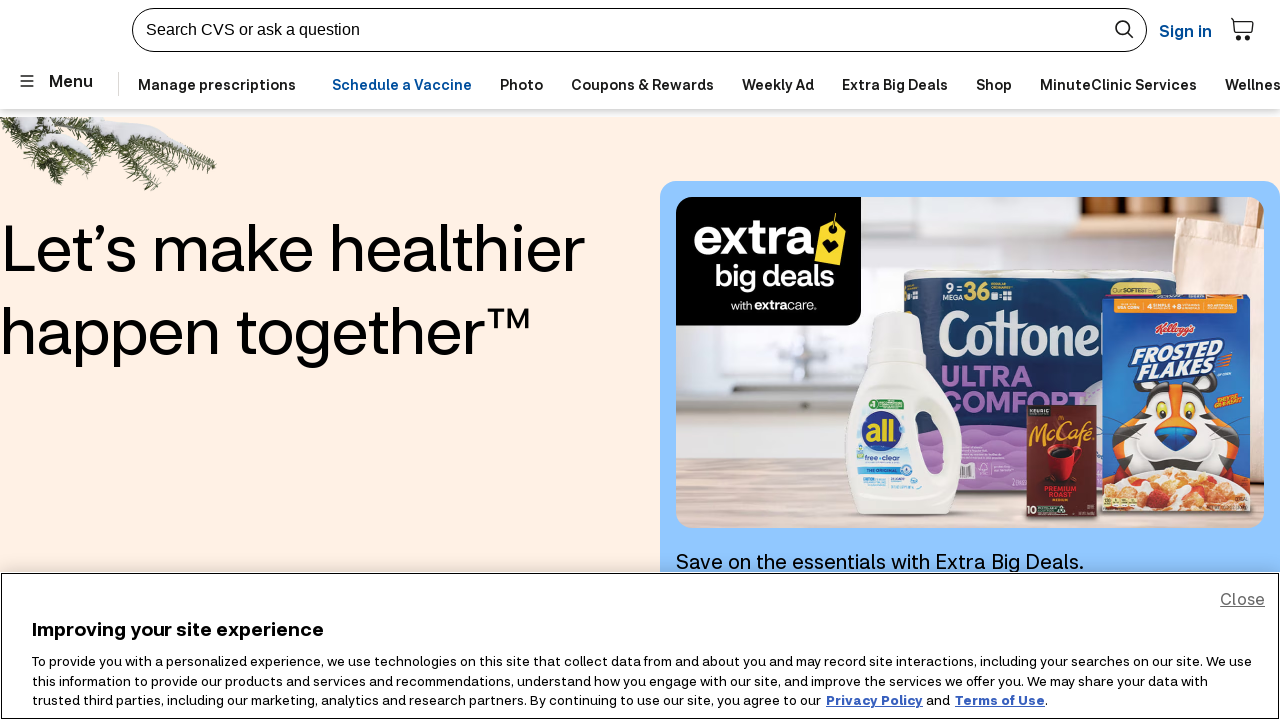

Body element found - CVS pharmacy page loaded successfully
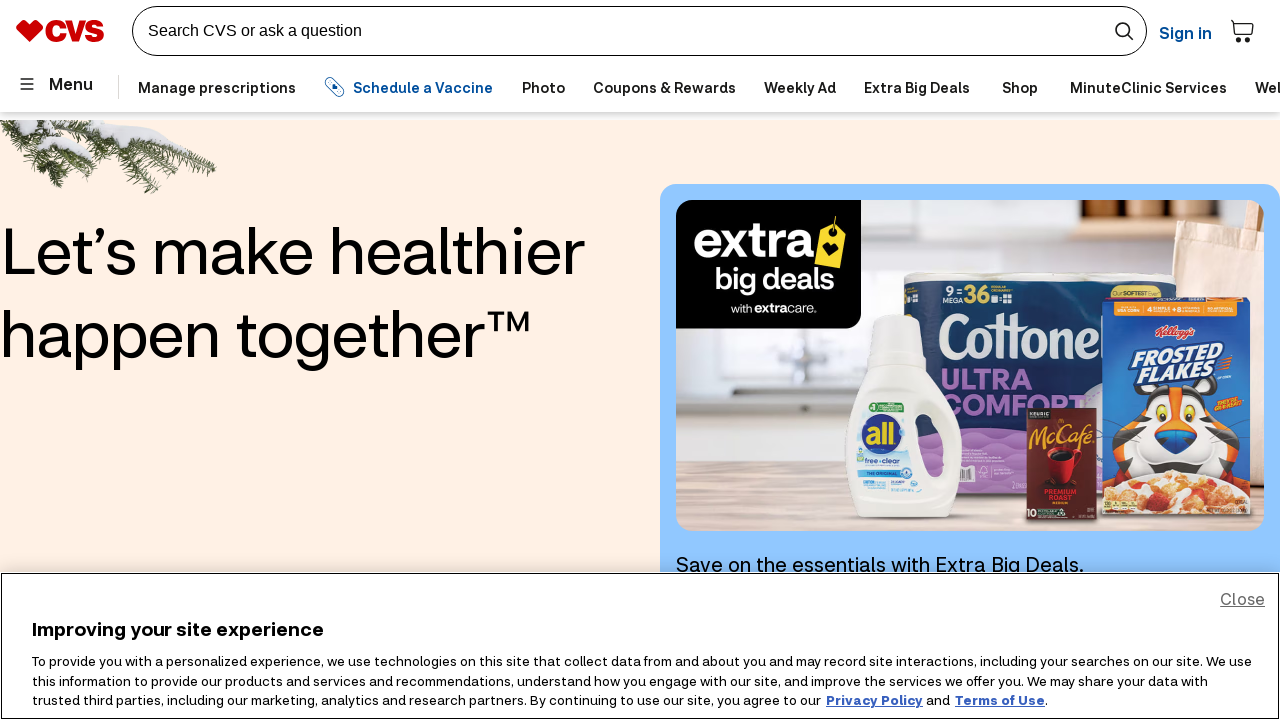

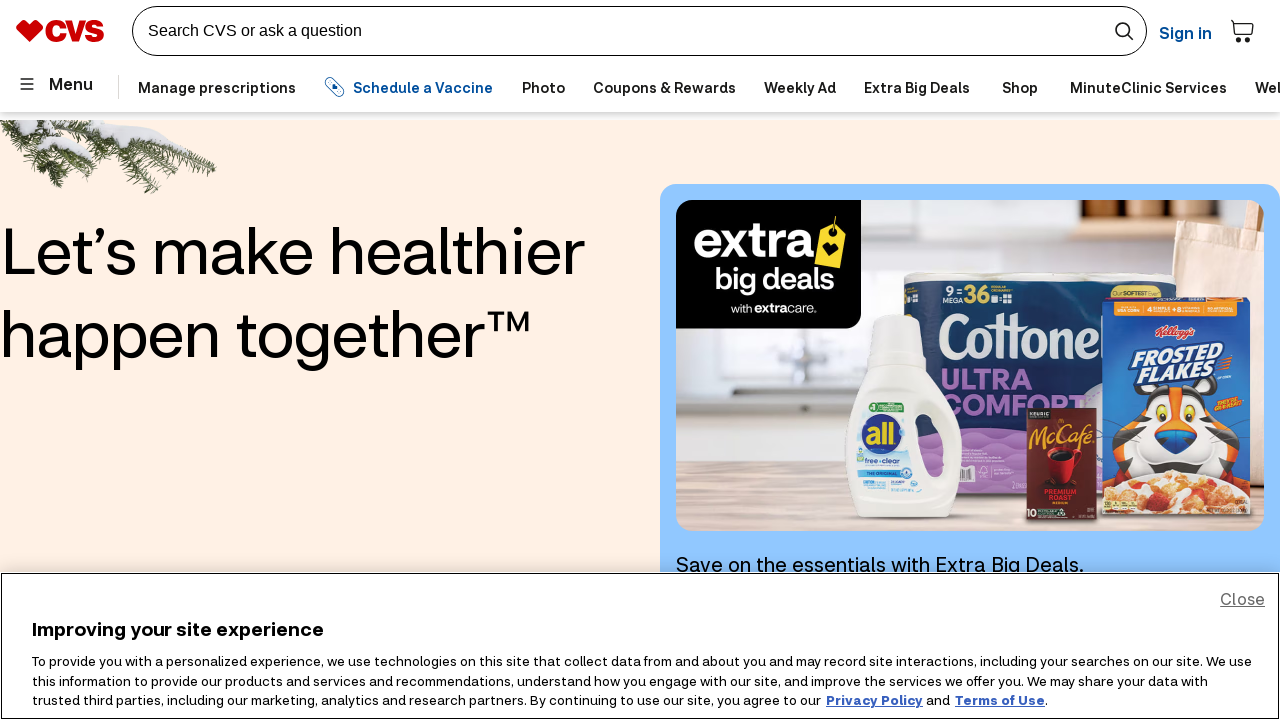